Navigates to the serverless functions blog post, retrieves the og:image URL, and navigates to that image URL

Starting URL: https://roe.dev/blog/serverless-functions-nuxt-zeit-now

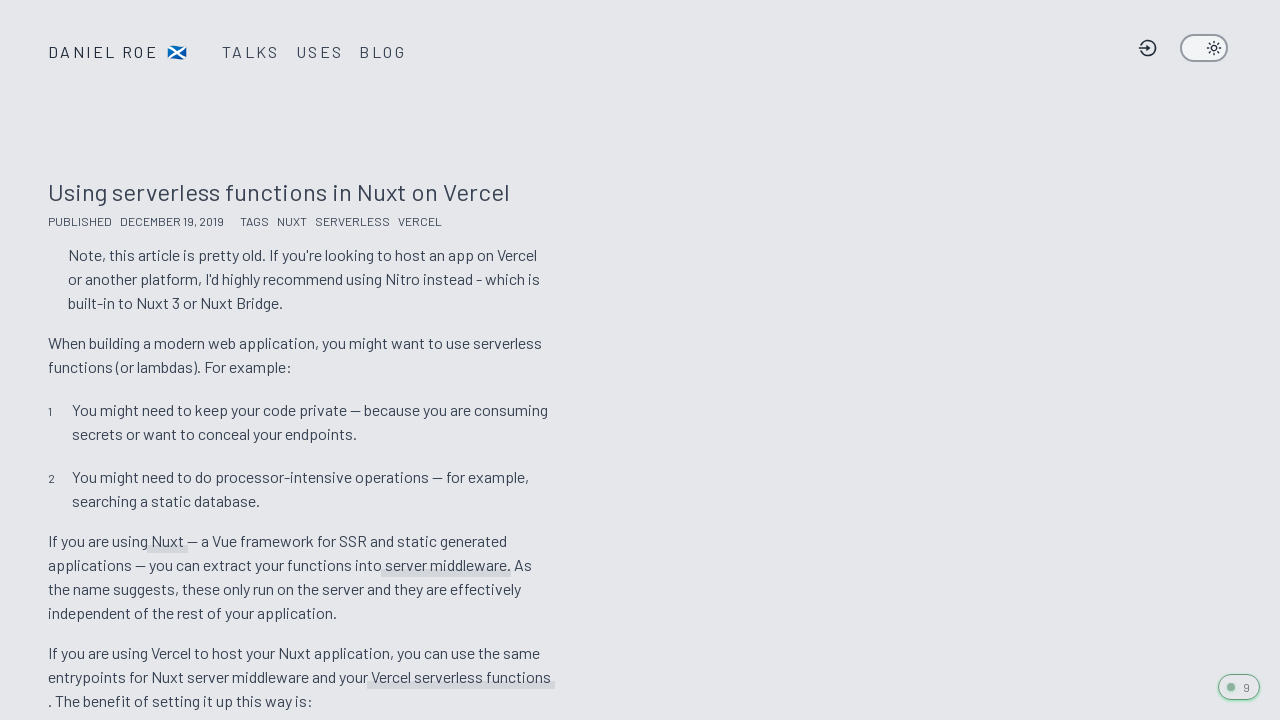

Located og:image meta tag
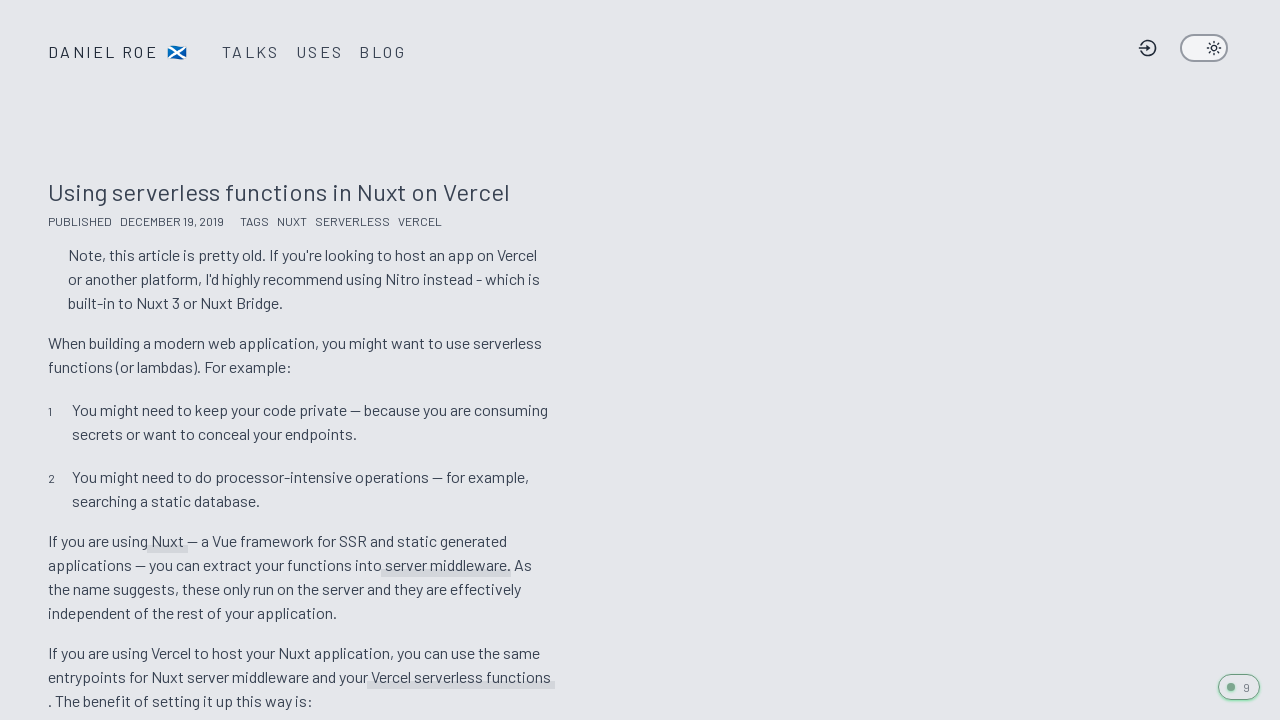

Retrieved og:image URL content attribute
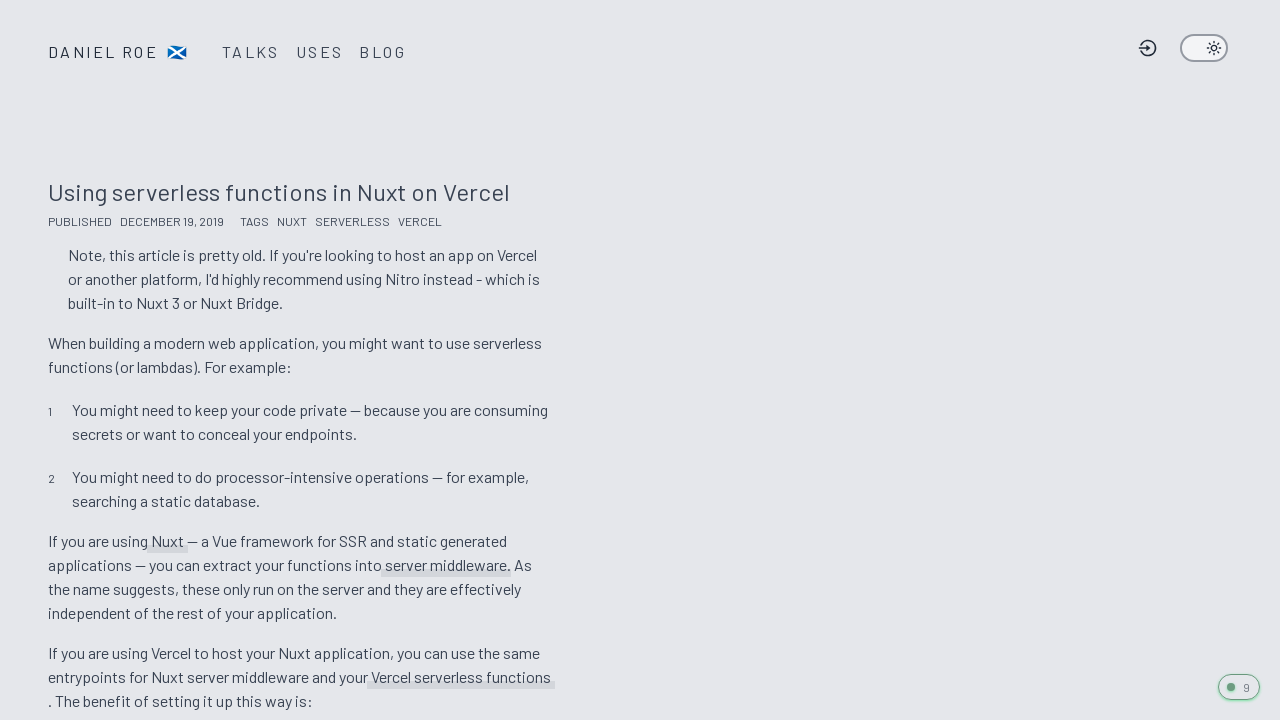

Navigated to og:image URL
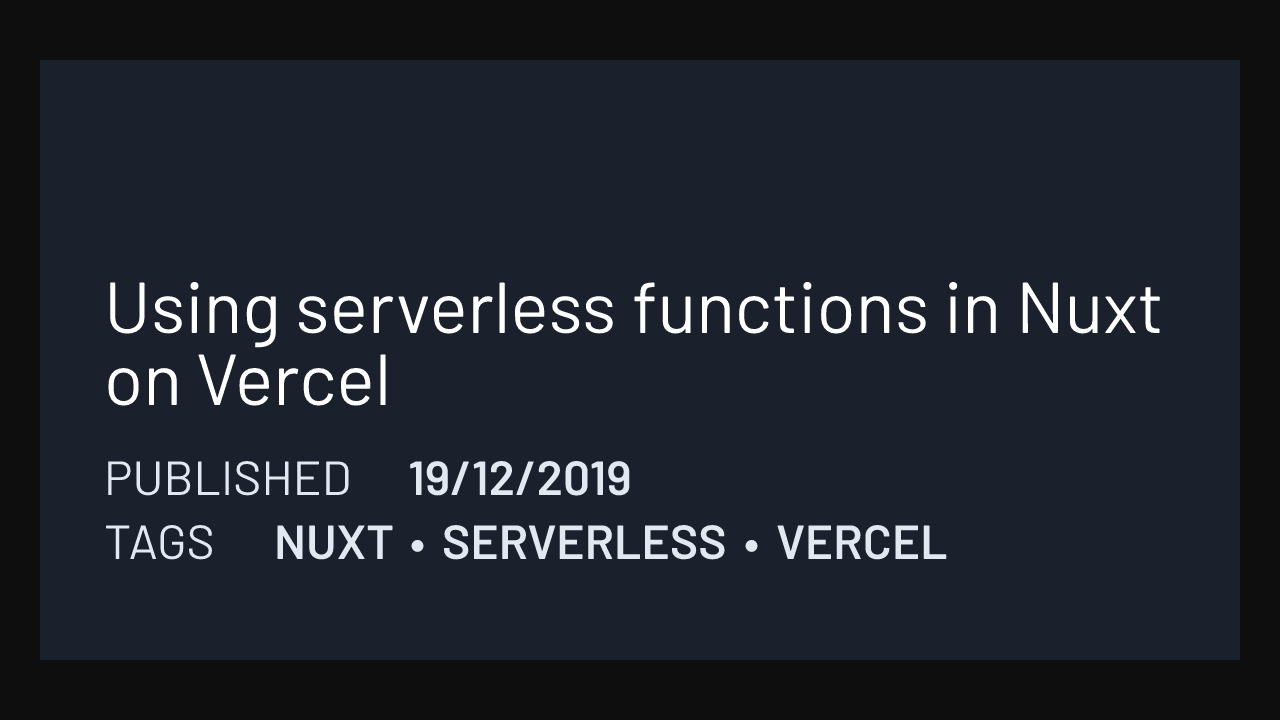

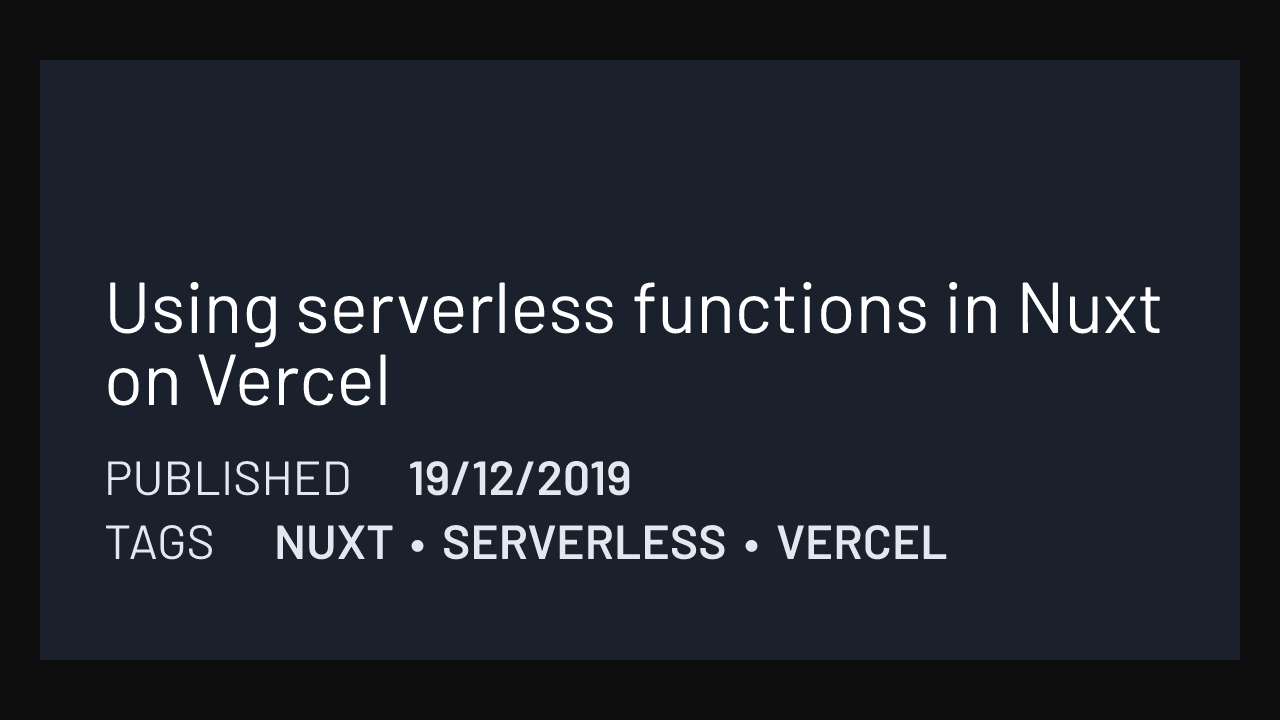